Navigates to the SyntaxTechs table search filter demo page. This is a minimal test that simply loads the page.

Starting URL: http://syntaxtechs.com/selenium-practice/table-search-filter-demo.php

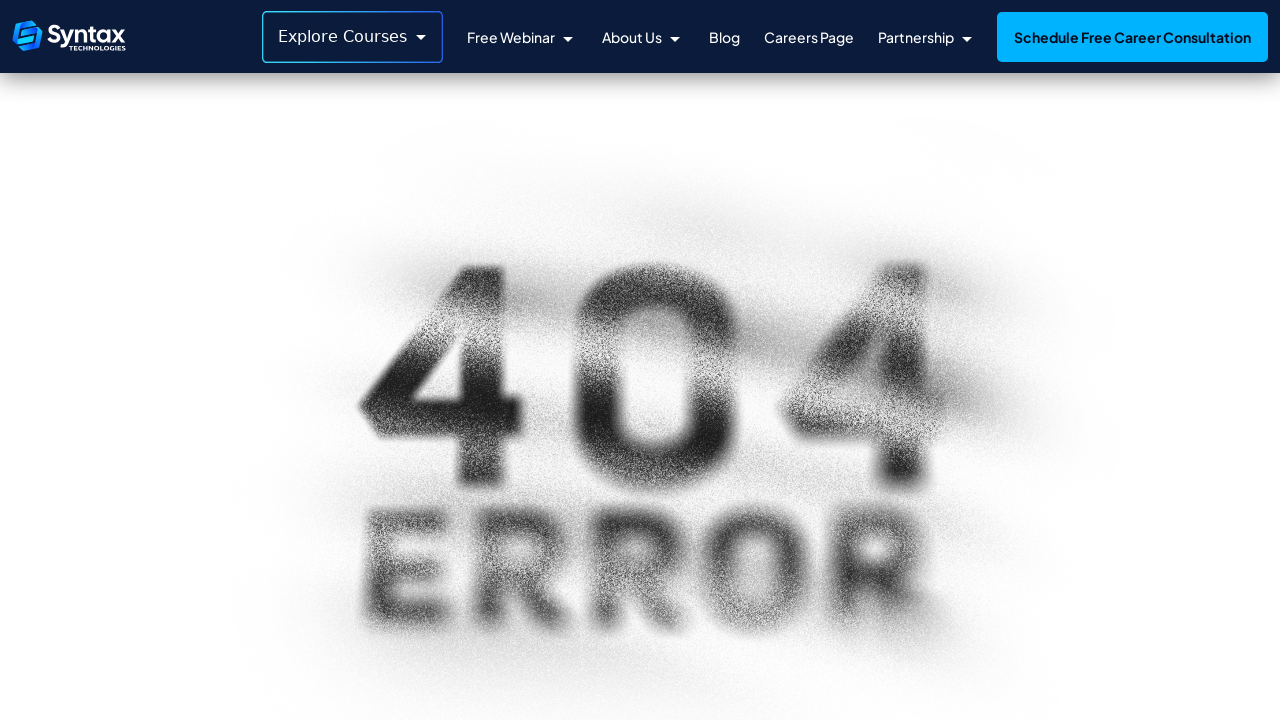

Waited for page DOM content to load
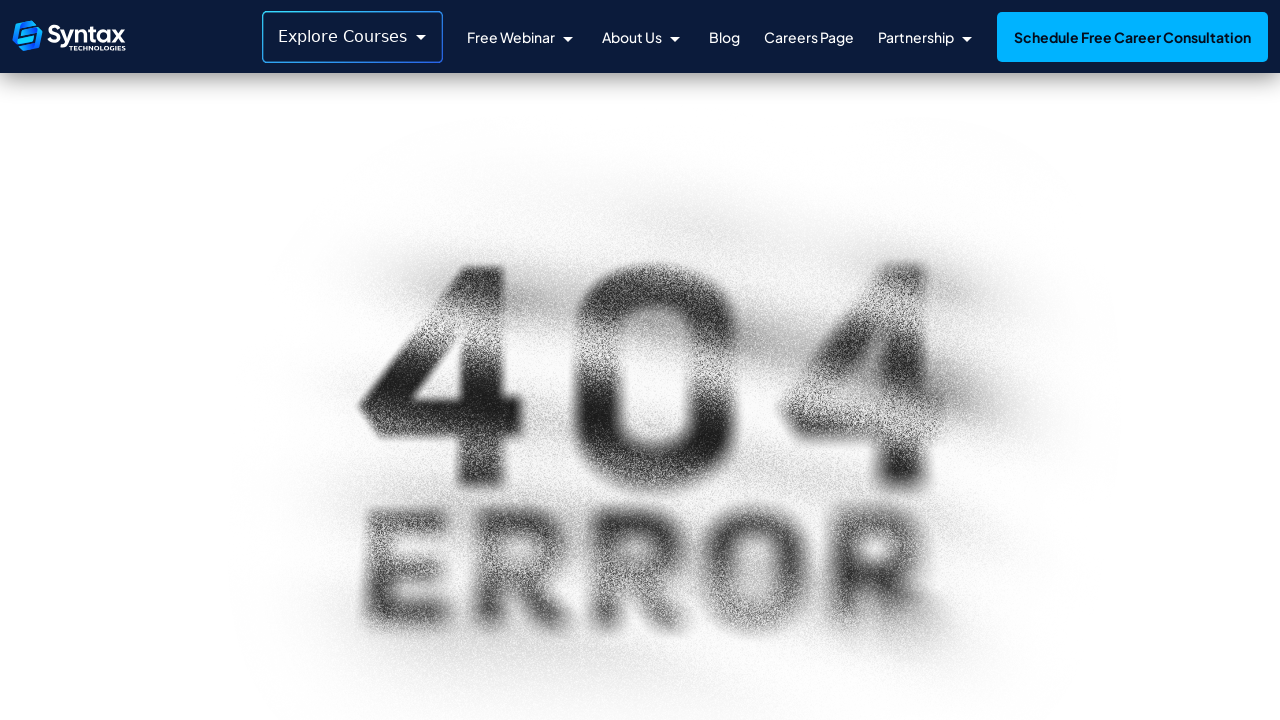

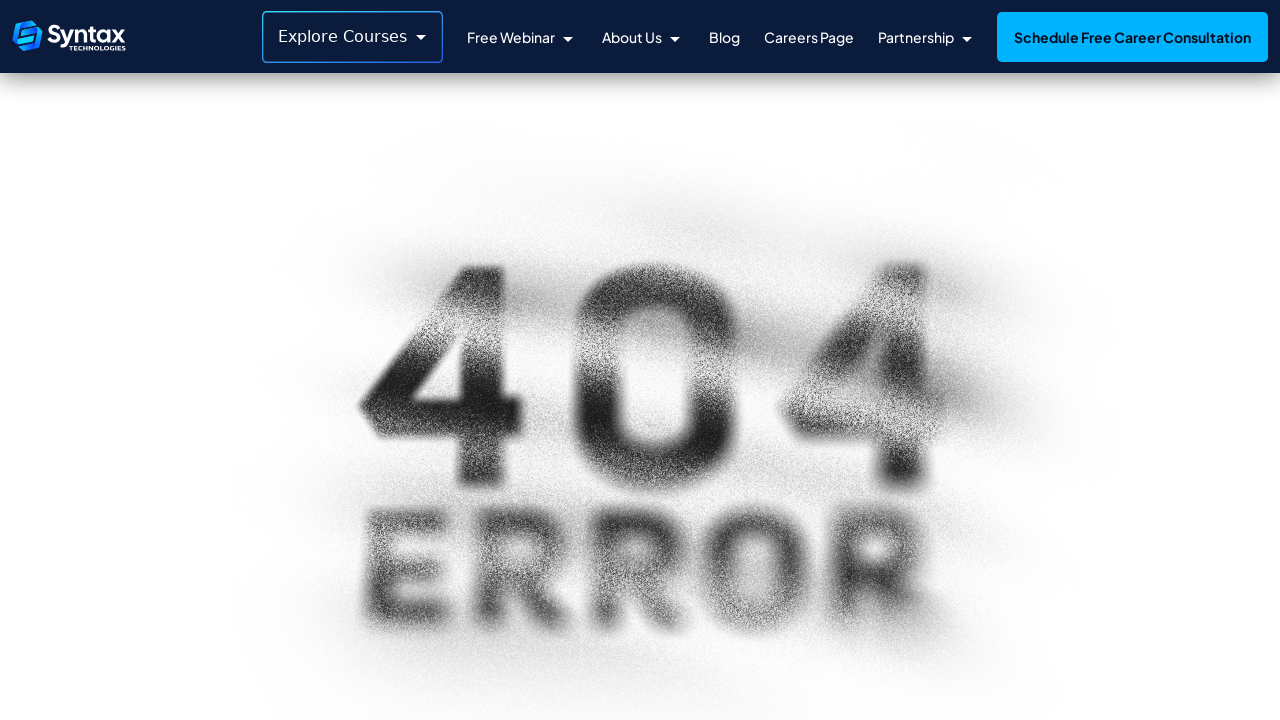